Tests browser window handling by navigating to a page, clicking a link that opens a new window, switching to the new window to verify its content, then switching back to the parent window to verify its content.

Starting URL: https://the-internet.herokuapp.com/

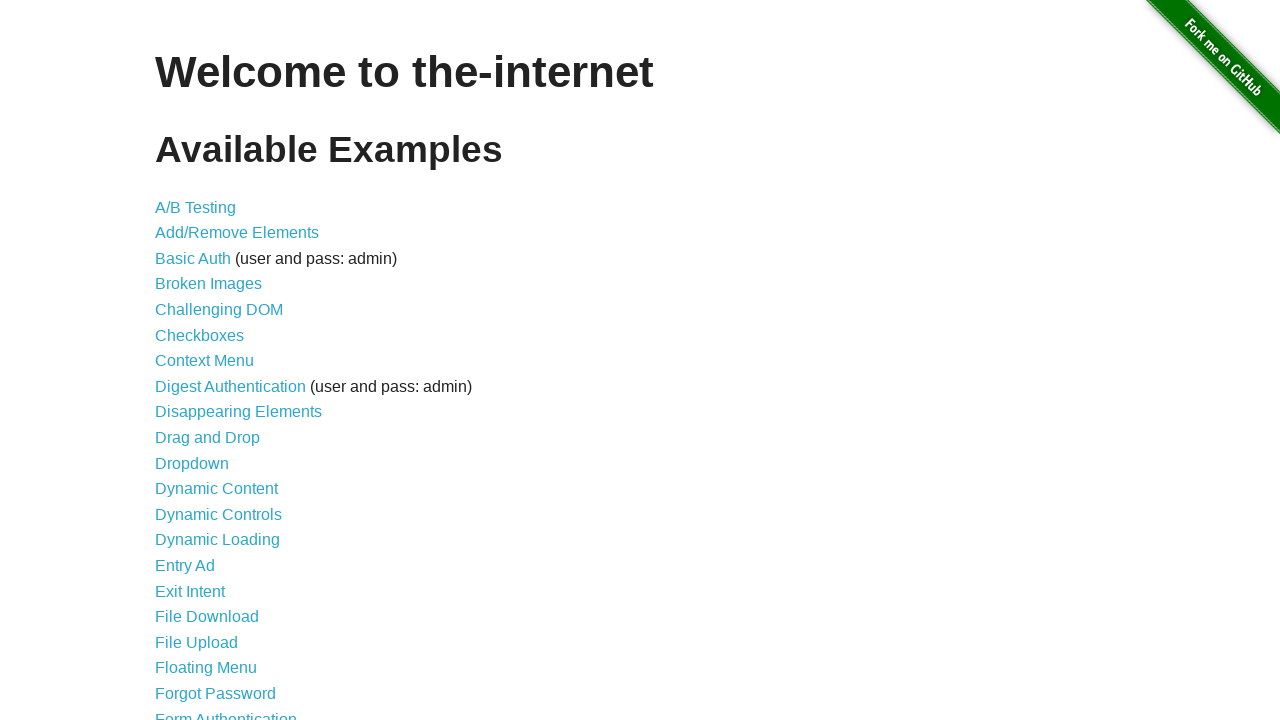

Clicked on the 'Multiple Windows' link to navigate to window handling page at (218, 369) on a[href='/windows']
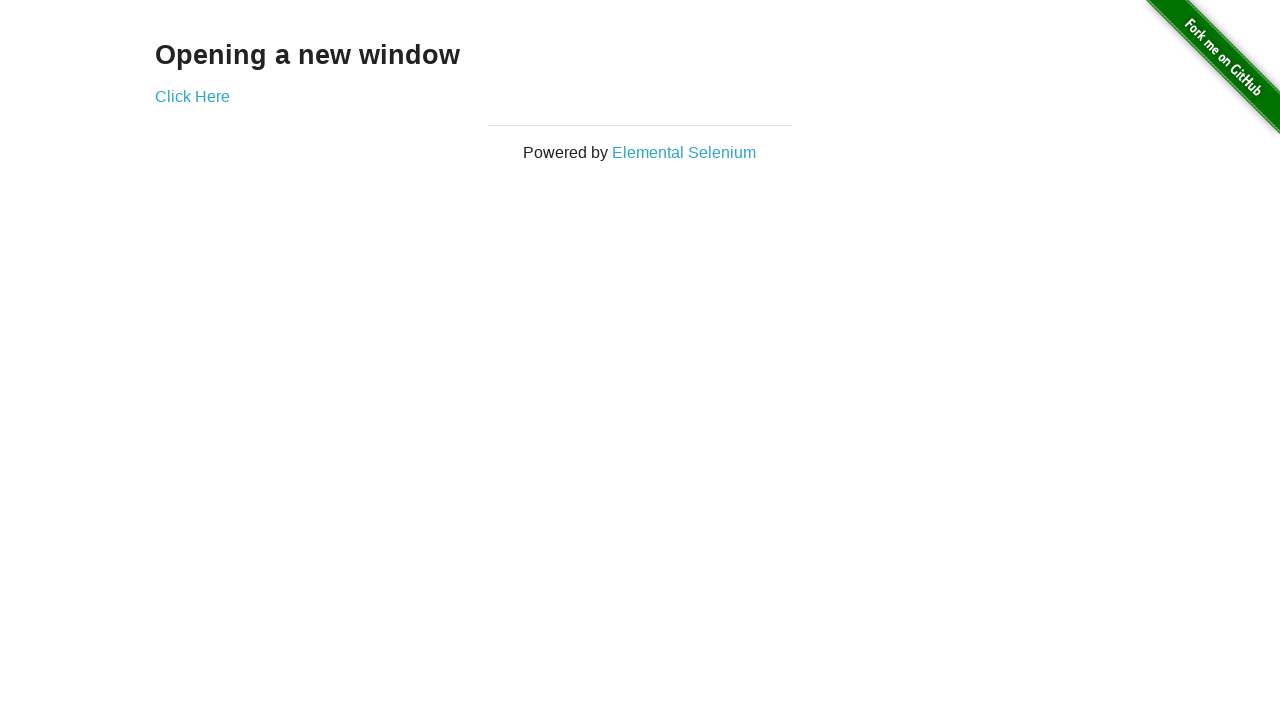

Clicked 'Click Here' link which opened a new window at (192, 96) on xpath=//a[normalize-space()='Click Here']
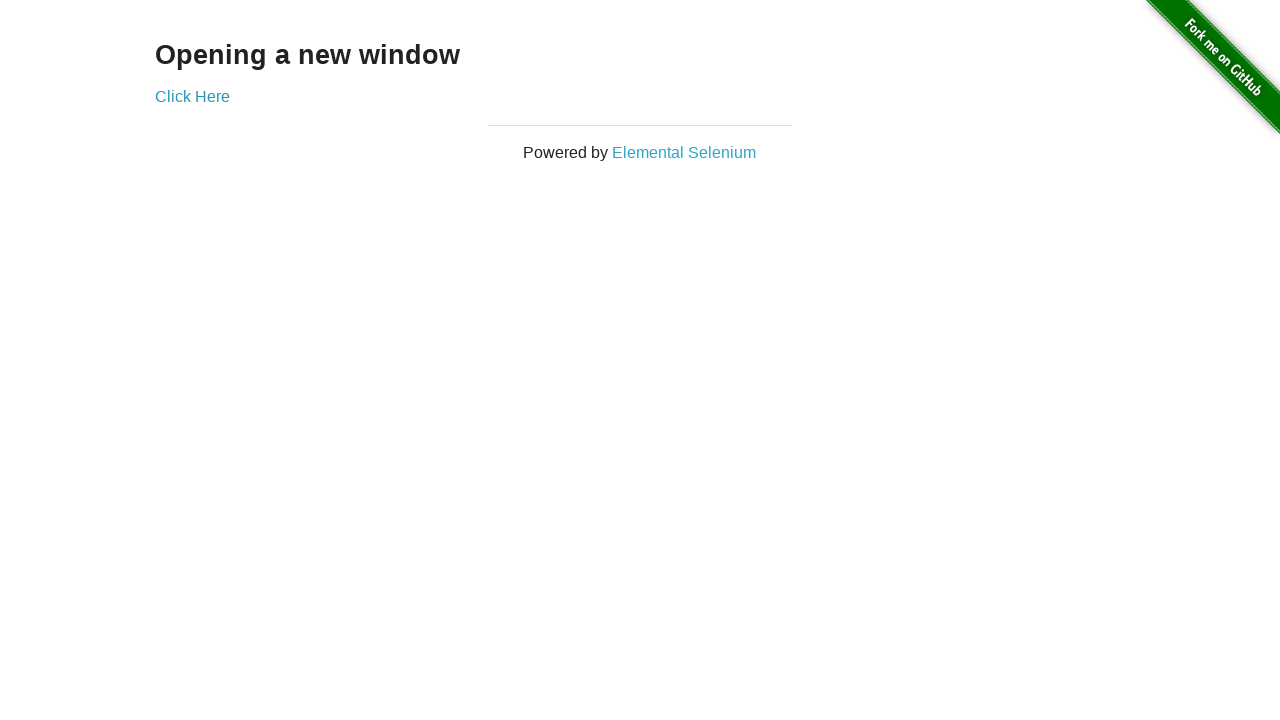

Captured new window/page instance
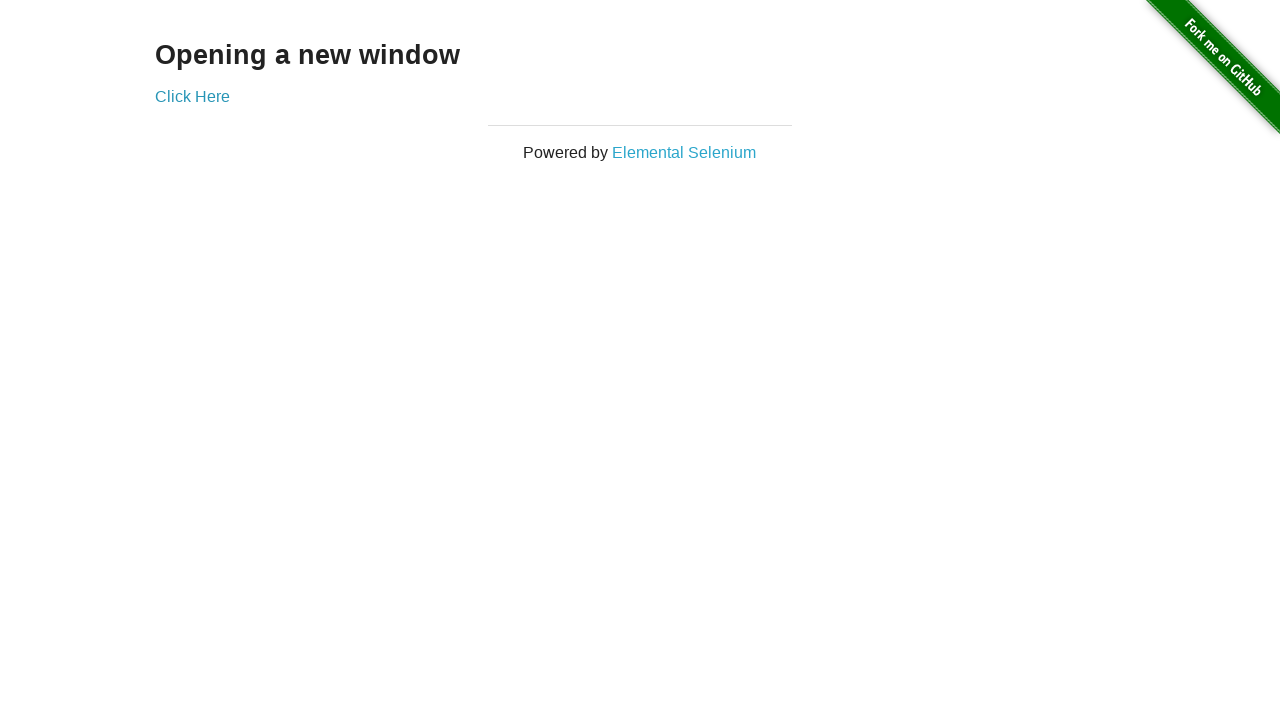

New window loaded successfully
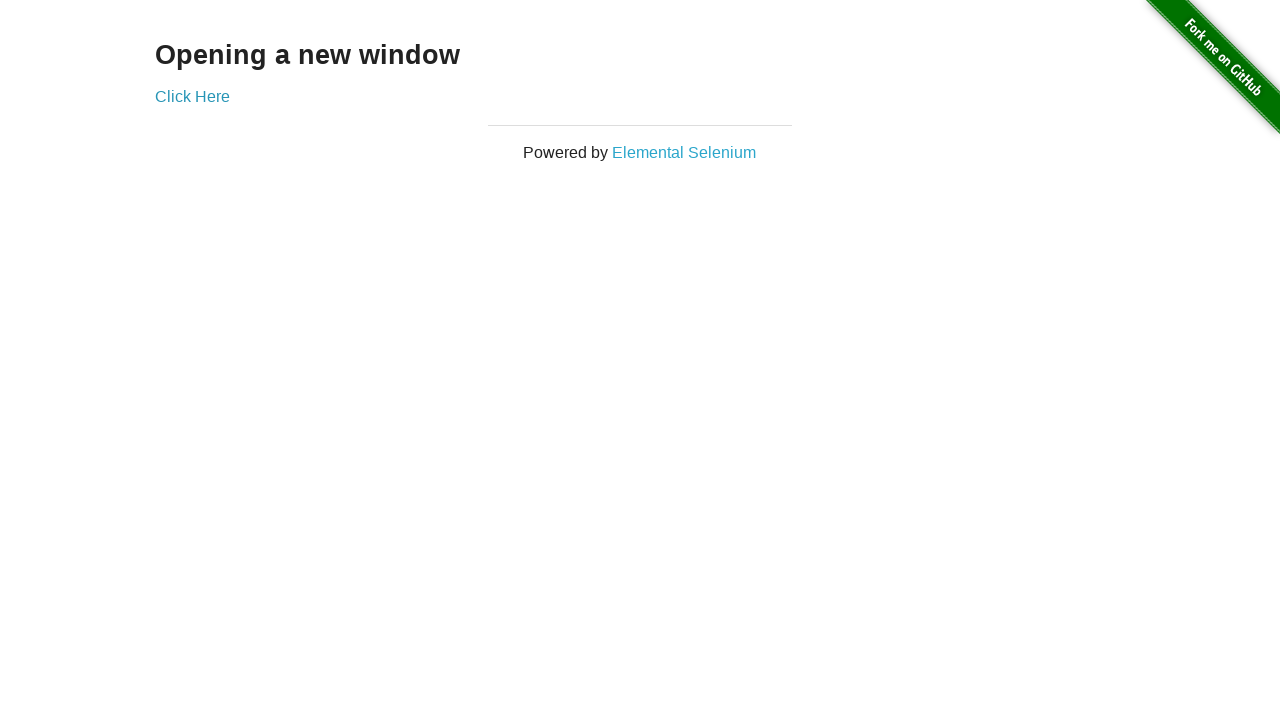

Retrieved new window heading text: 'New Window'
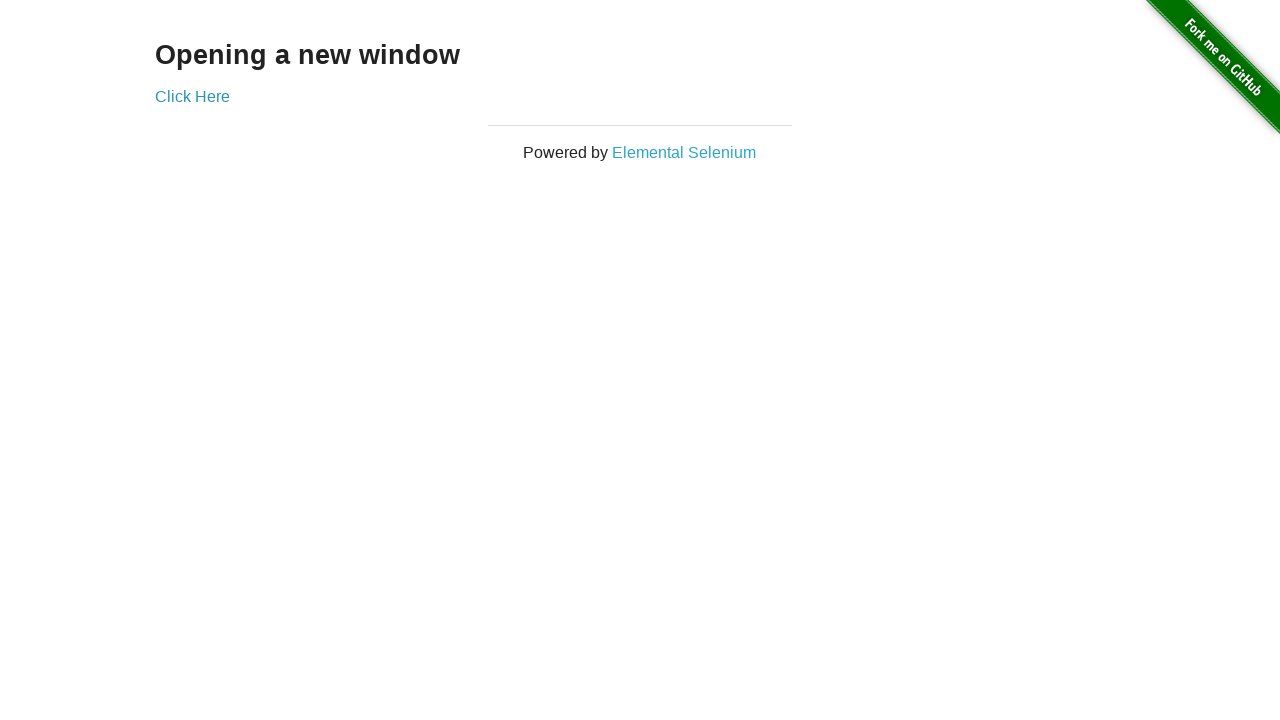

Switched back to parent window and verified original link text: 'Click Here'
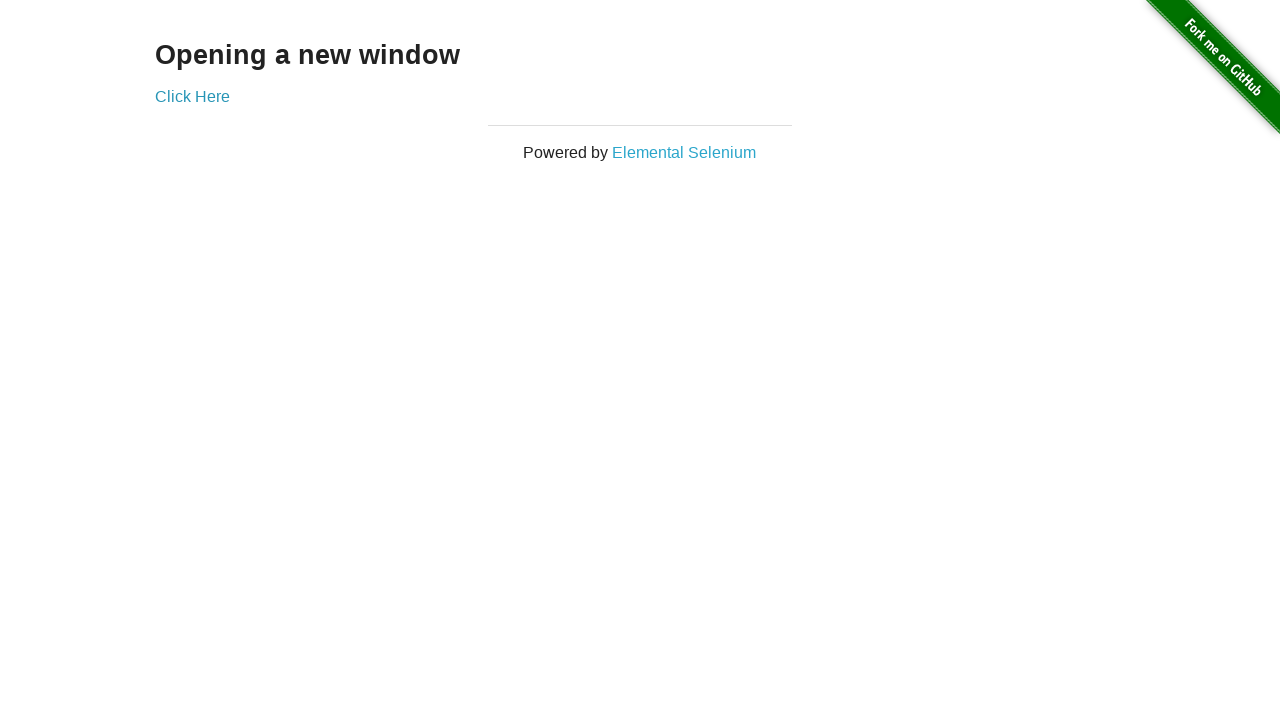

Closed the new window
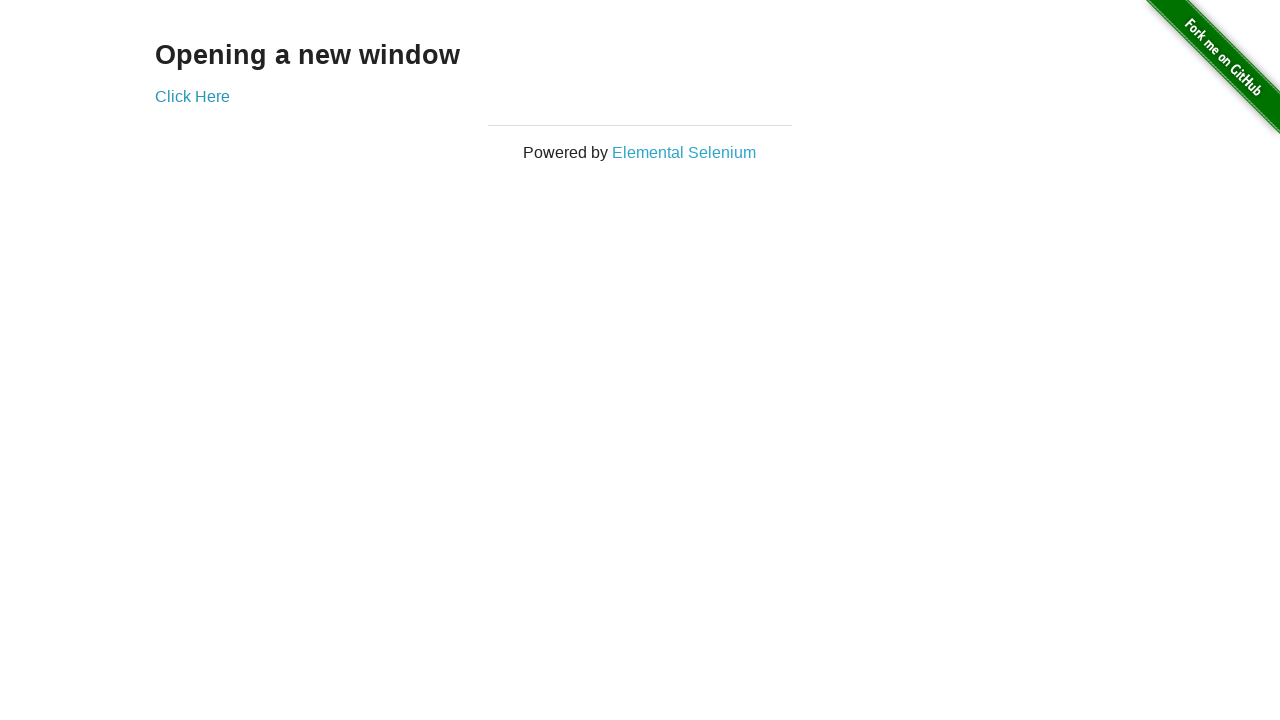

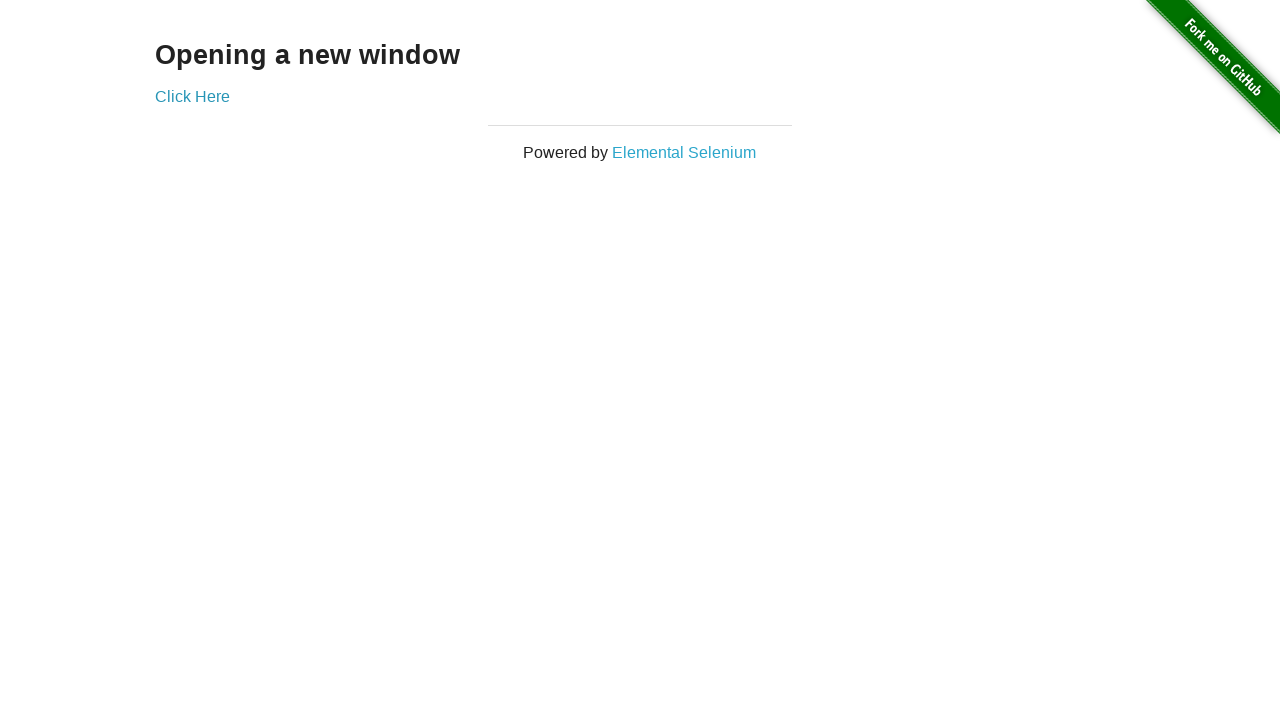